Tests that the todo counter displays the current number of items as they are added

Starting URL: https://demo.playwright.dev/todomvc

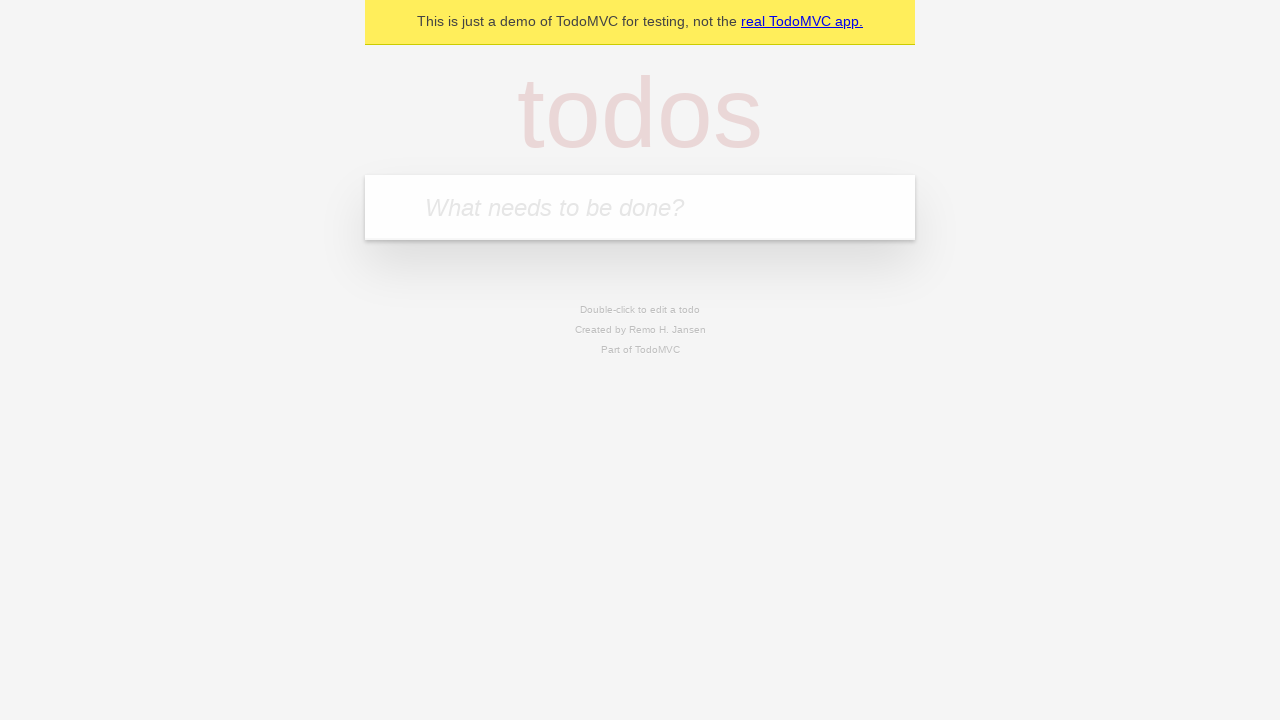

Located the 'What needs to be done?' input field
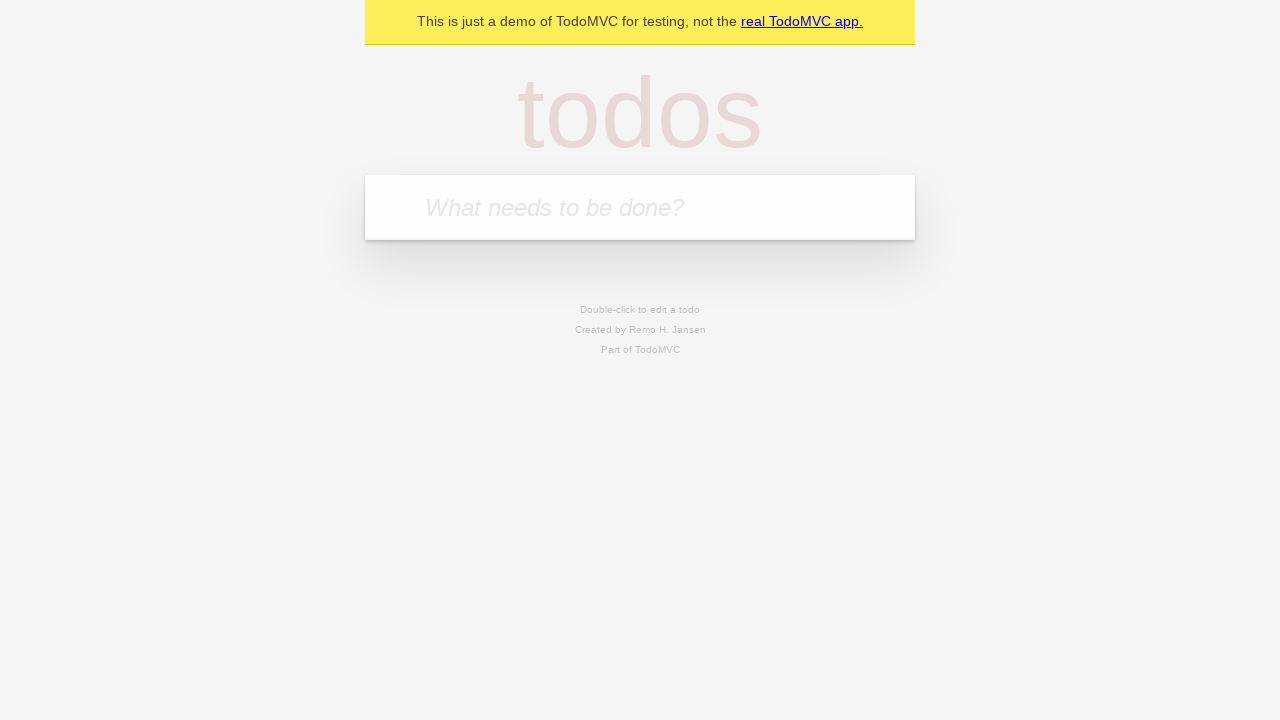

Filled first todo with 'buy some cheese' on internal:attr=[placeholder="What needs to be done?"i]
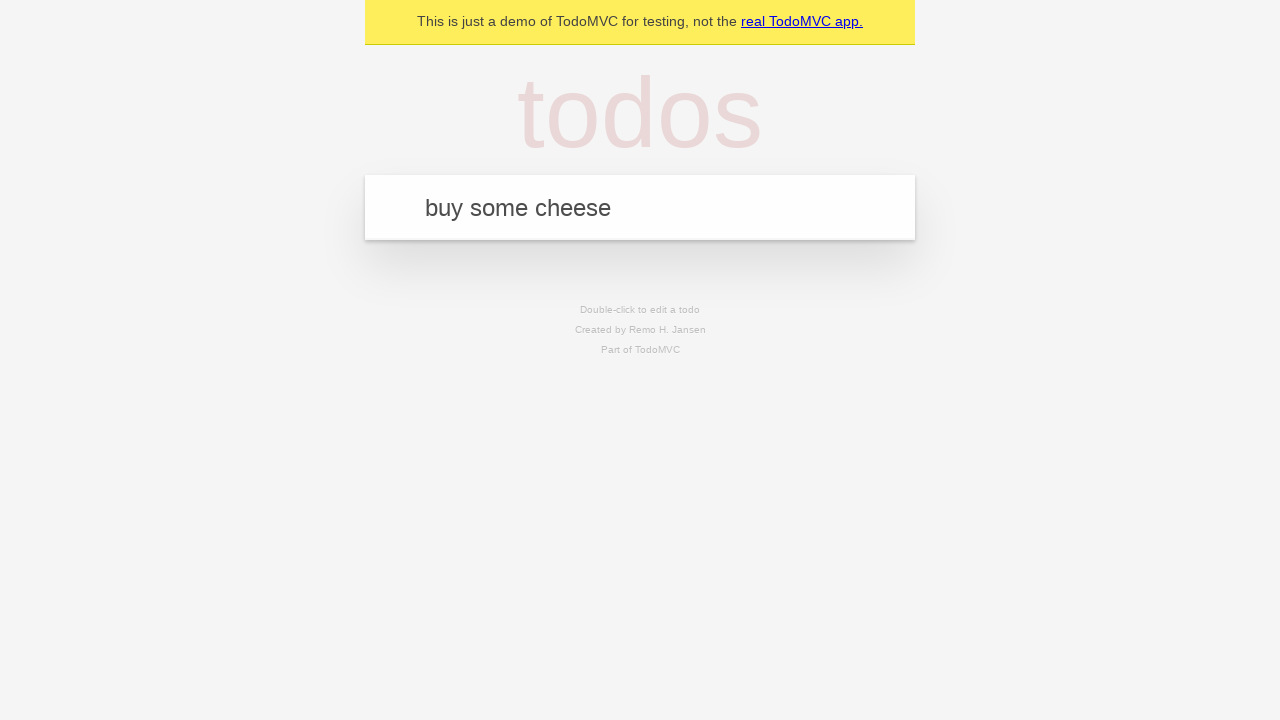

Pressed Enter to add first todo on internal:attr=[placeholder="What needs to be done?"i]
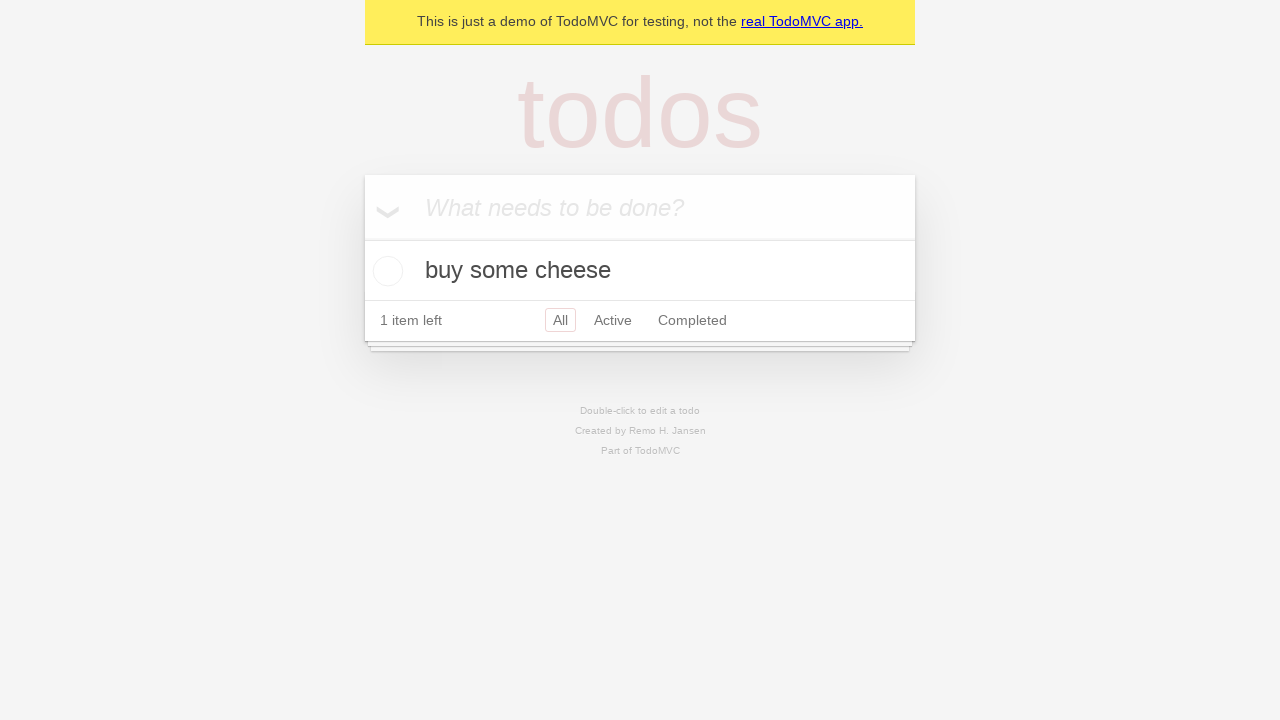

Todo counter element is visible after adding first item
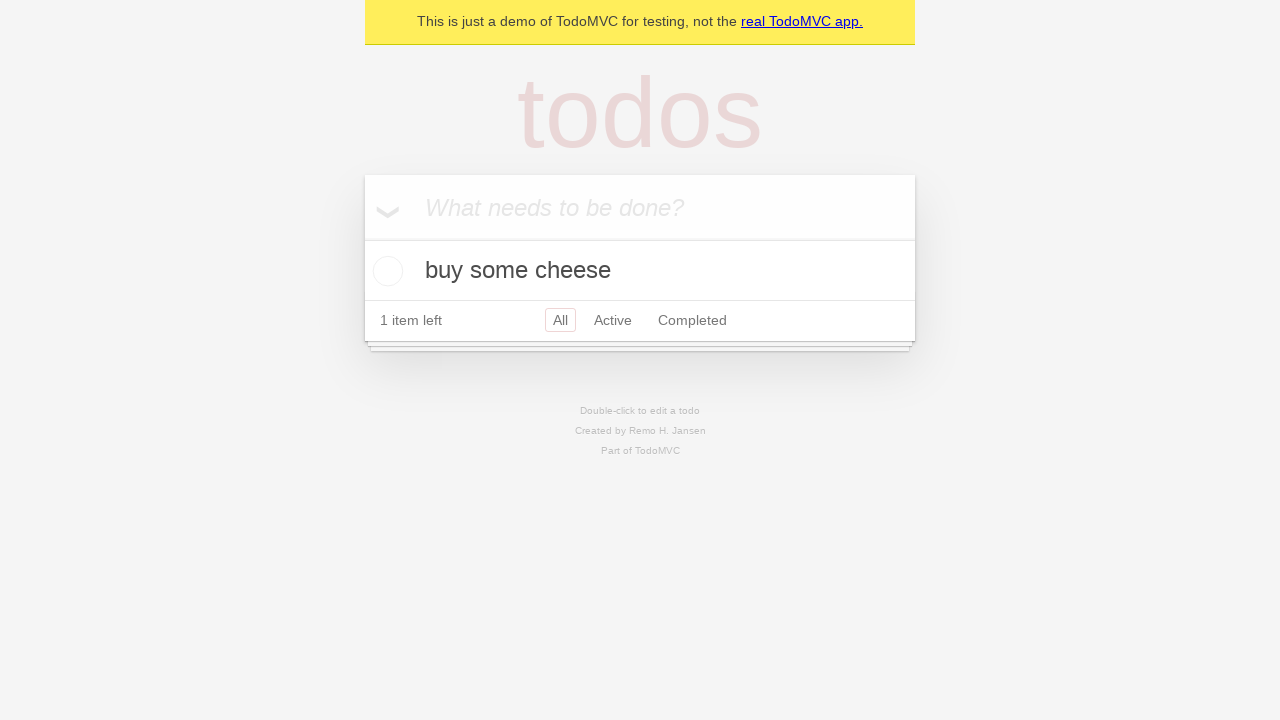

Filled second todo with 'feed the cat' on internal:attr=[placeholder="What needs to be done?"i]
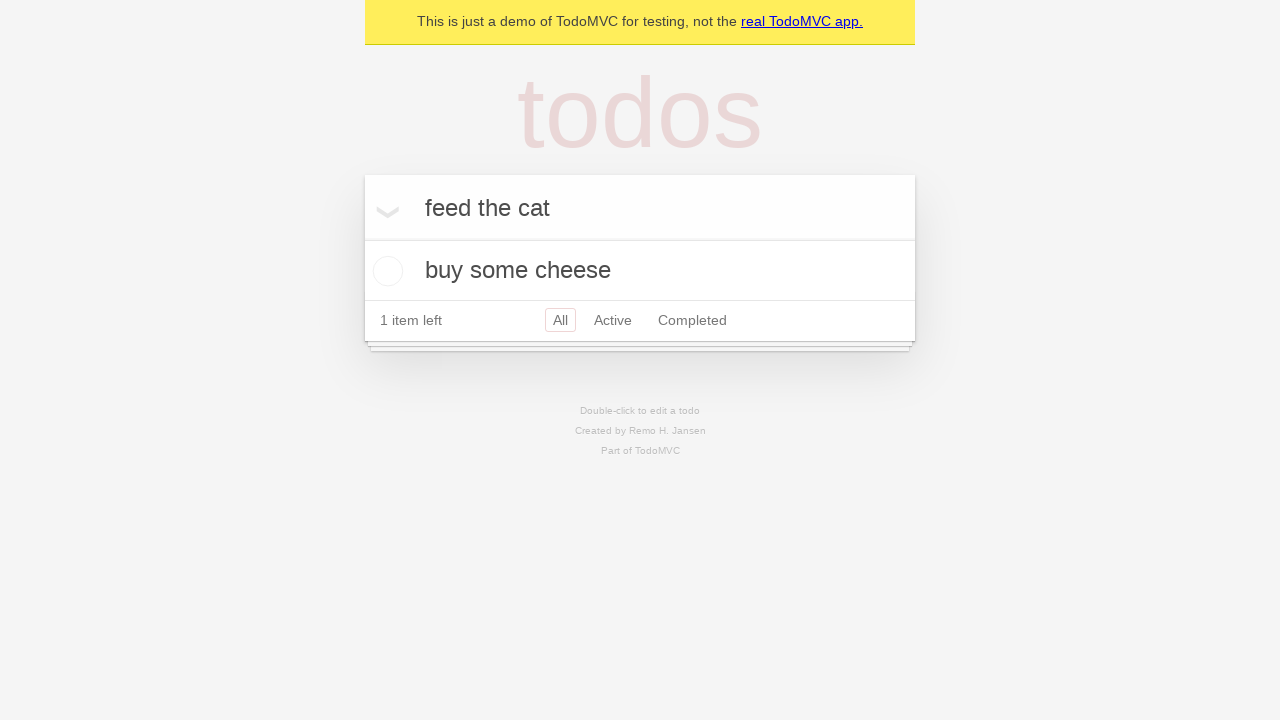

Pressed Enter to add second todo on internal:attr=[placeholder="What needs to be done?"i]
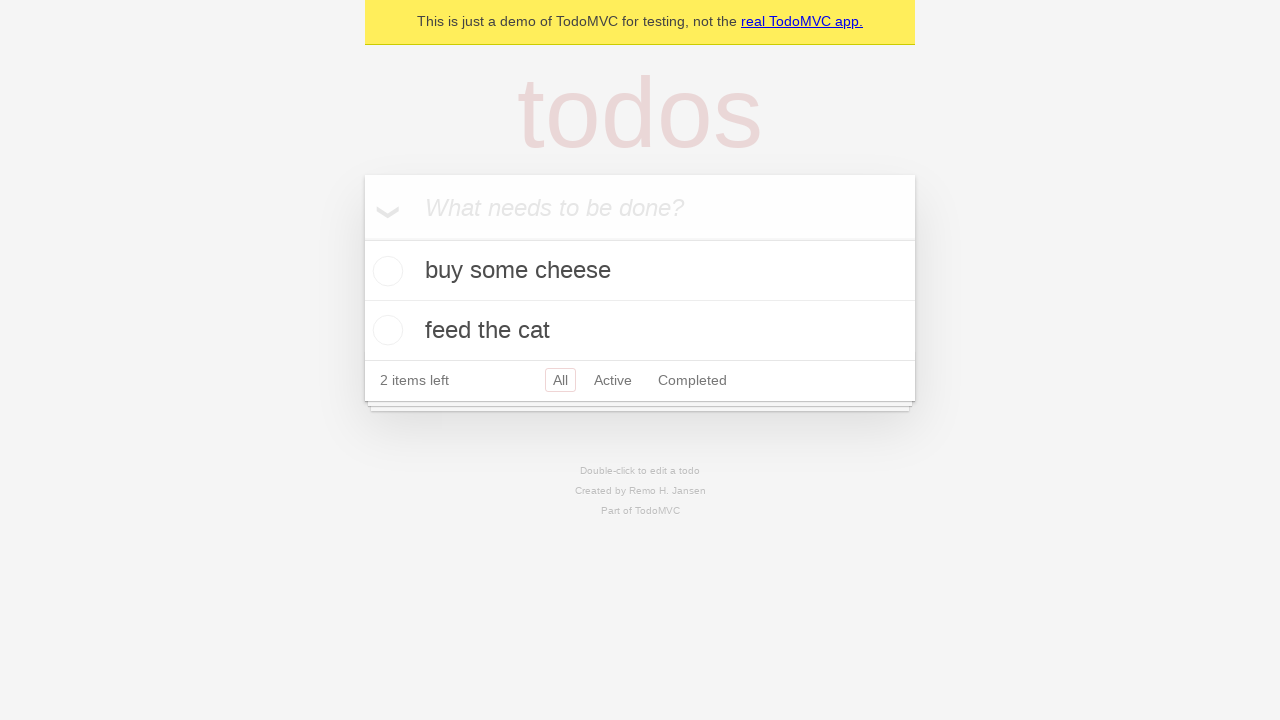

Waited 300ms for todo counter to update
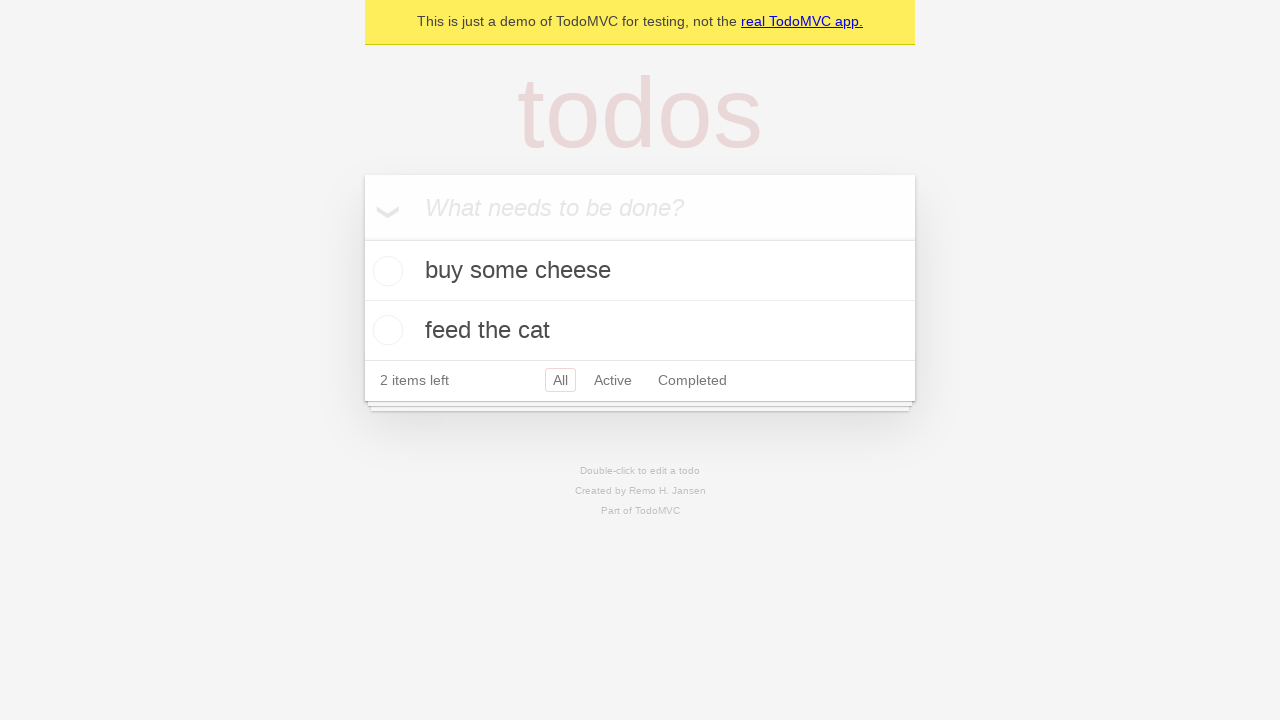

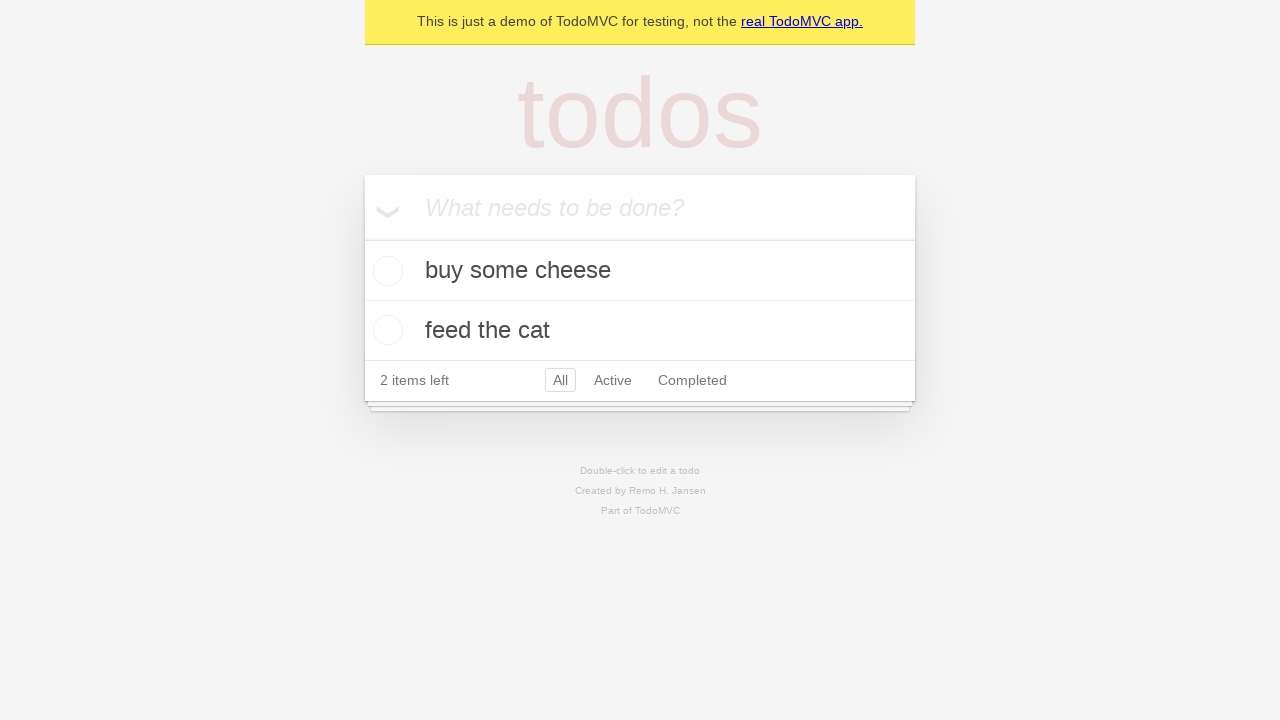